Navigates to a Flipkart product page for Redmi Note 7 Pro

Starting URL: https://www.flipkart.com/redmi-note-7-pro-neptune-blue-64-gb/p/itmfegkx8nbcze6t?pid=MOBFDXZ376XRTZXH

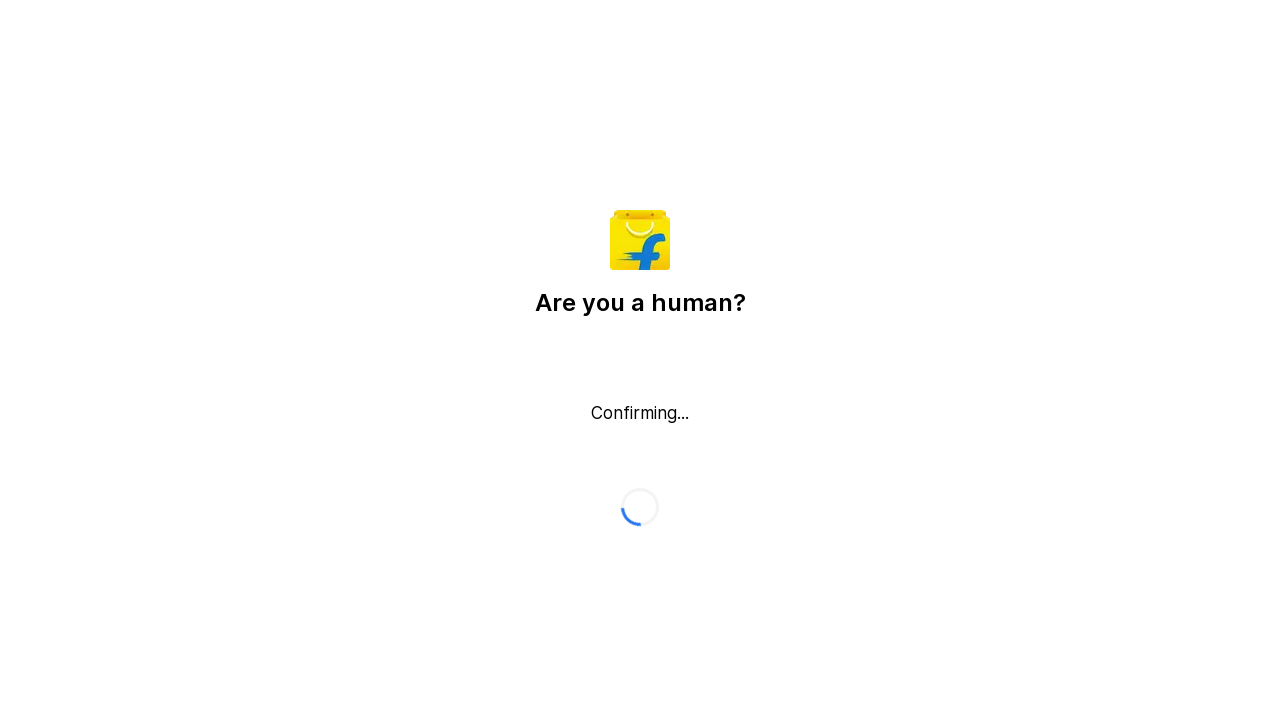

Navigated to Flipkart Redmi Note 7 Pro product page and waited for DOM content to load
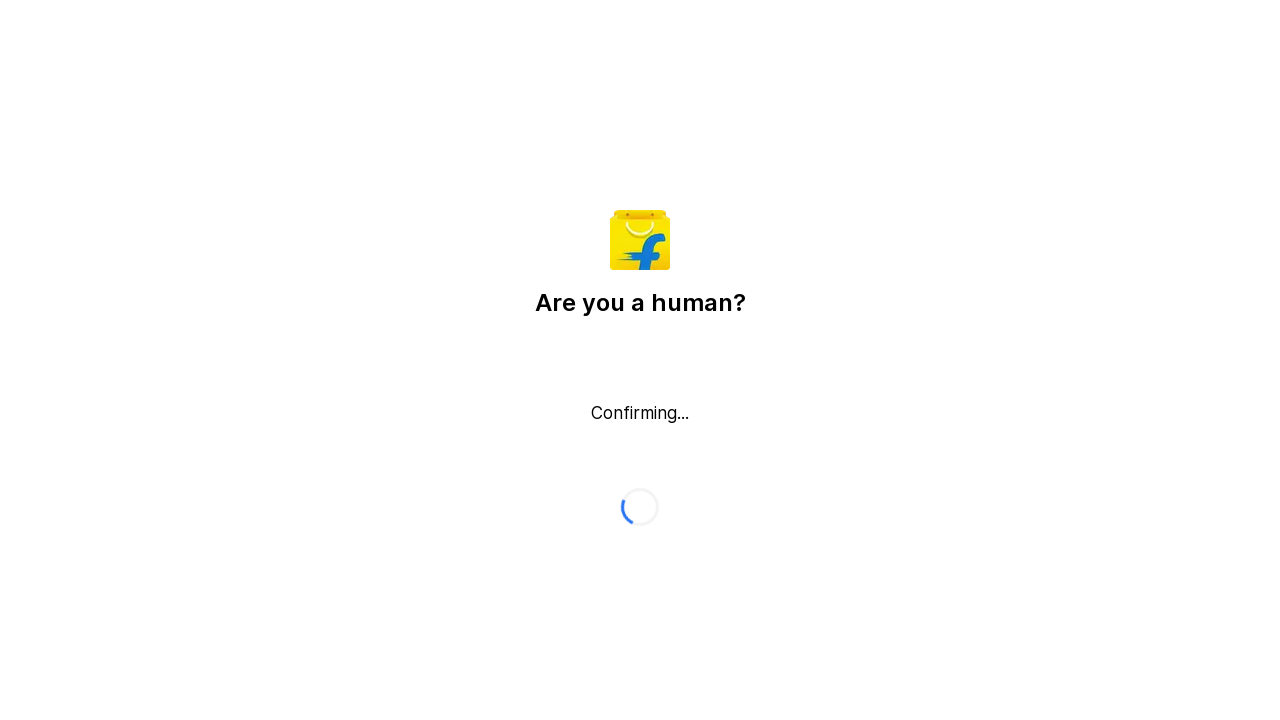

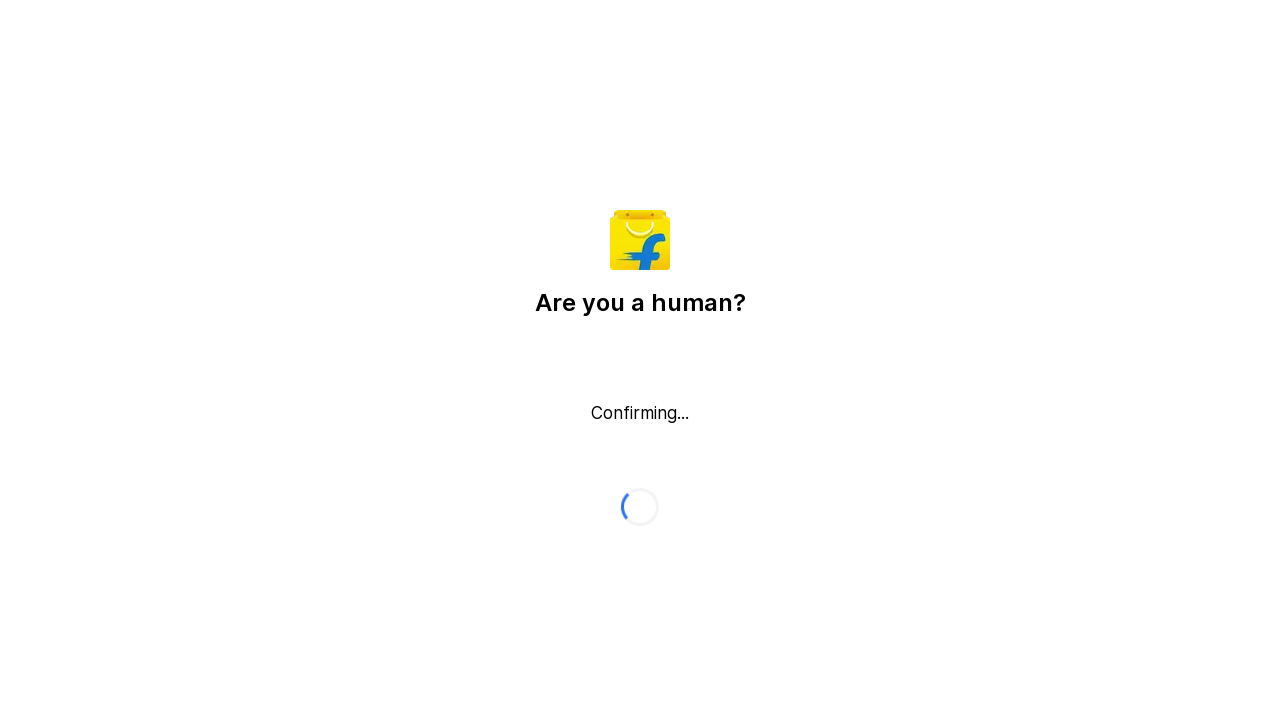